Fills out a registration form with multiple required and optional fields, then submits and verifies successful registration message

Starting URL: http://suninjuly.github.io/registration1.html

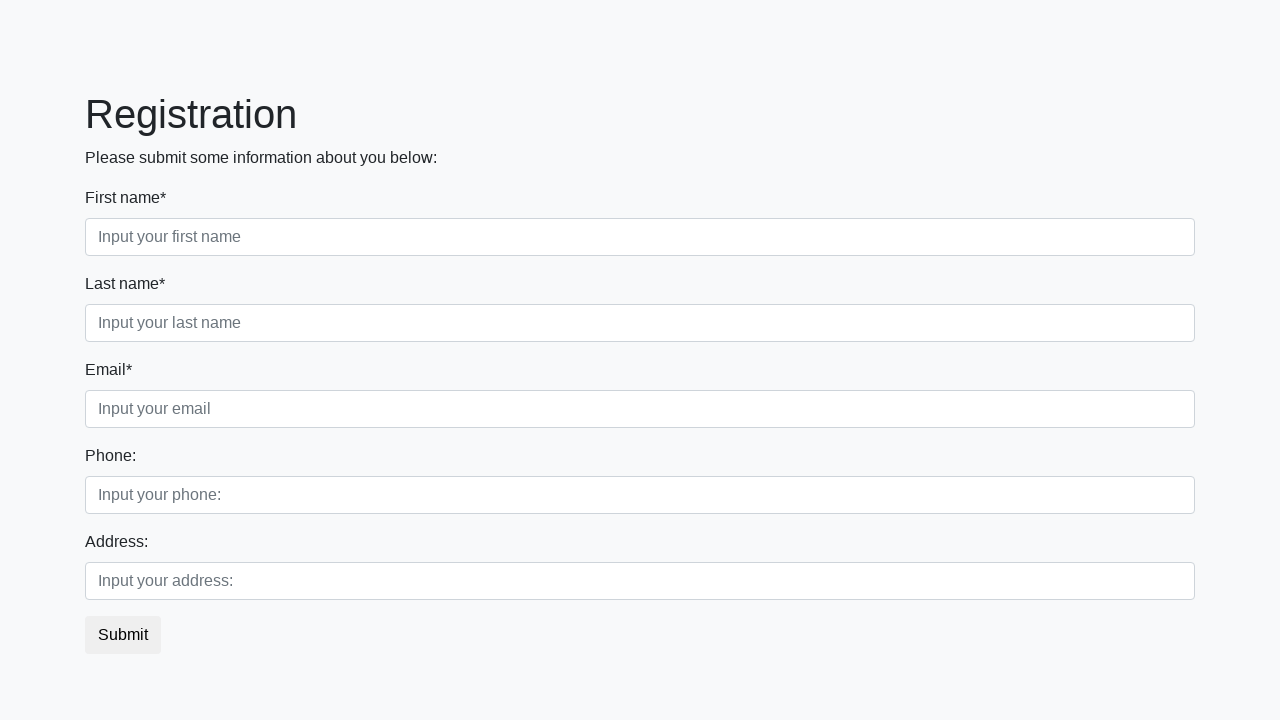

Filled required first name field with 'Alice' on [required]
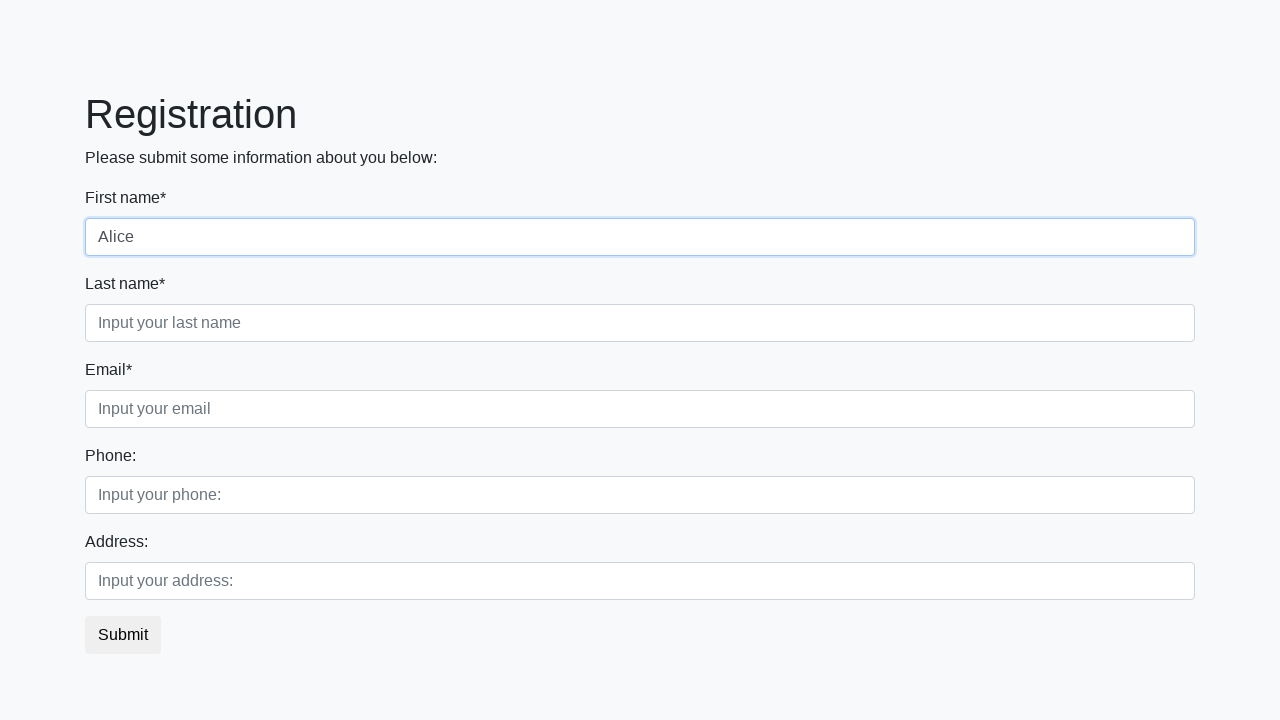

Filled required last name field with 'Johnson' on //input[@class="form-control second" and @required]
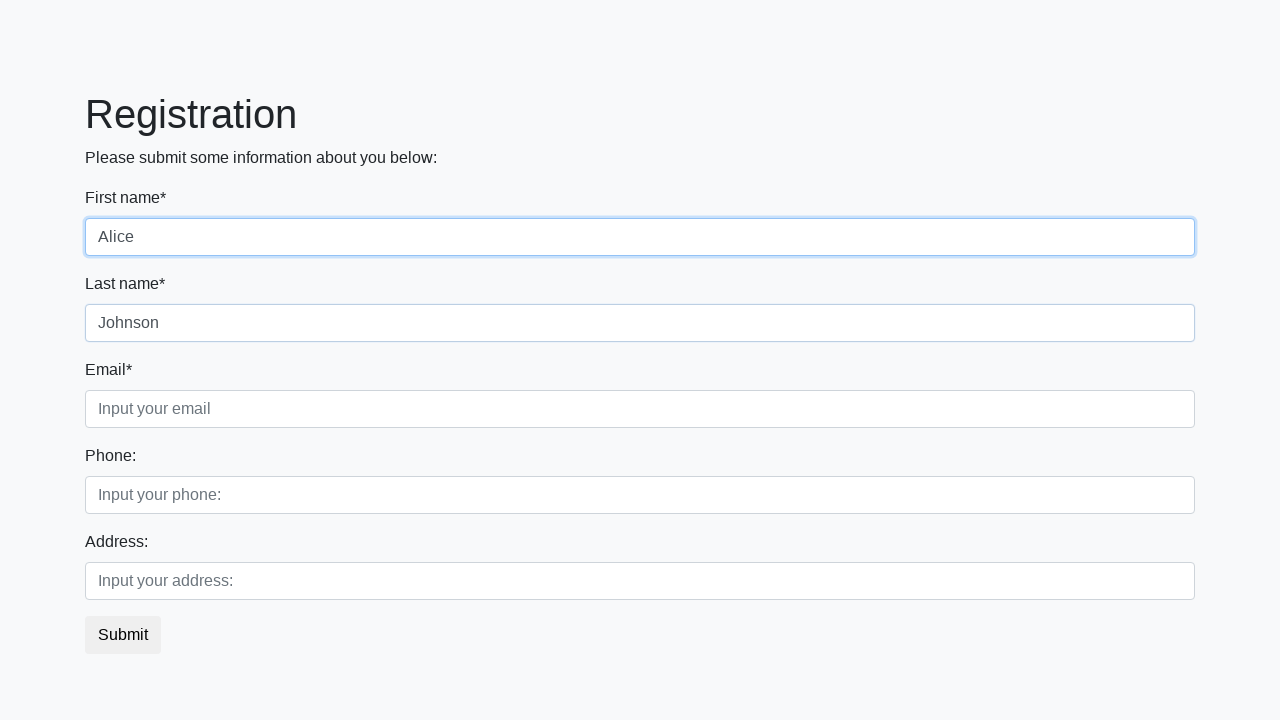

Filled email field with 'alice.johnson@example.com' on .third
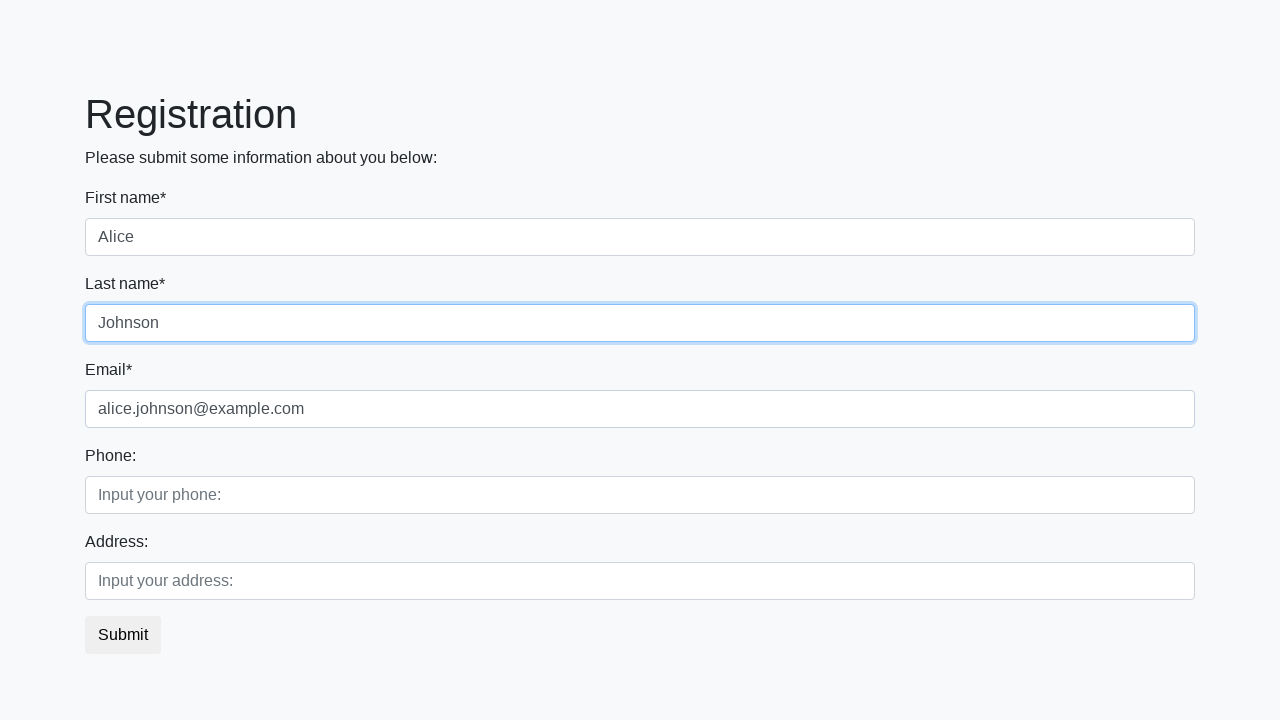

Filled phone number field with '5551234567' on .second_block .first
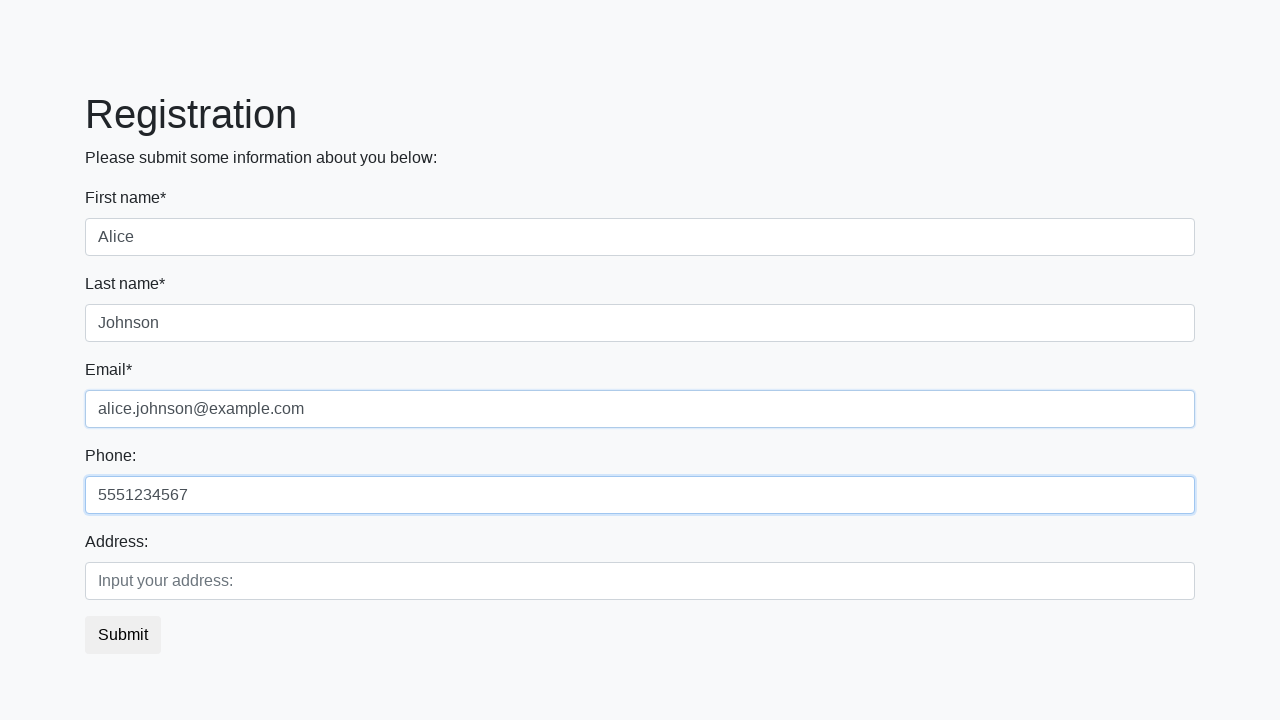

Filled address field with '123 Main Street' on .second_block .second
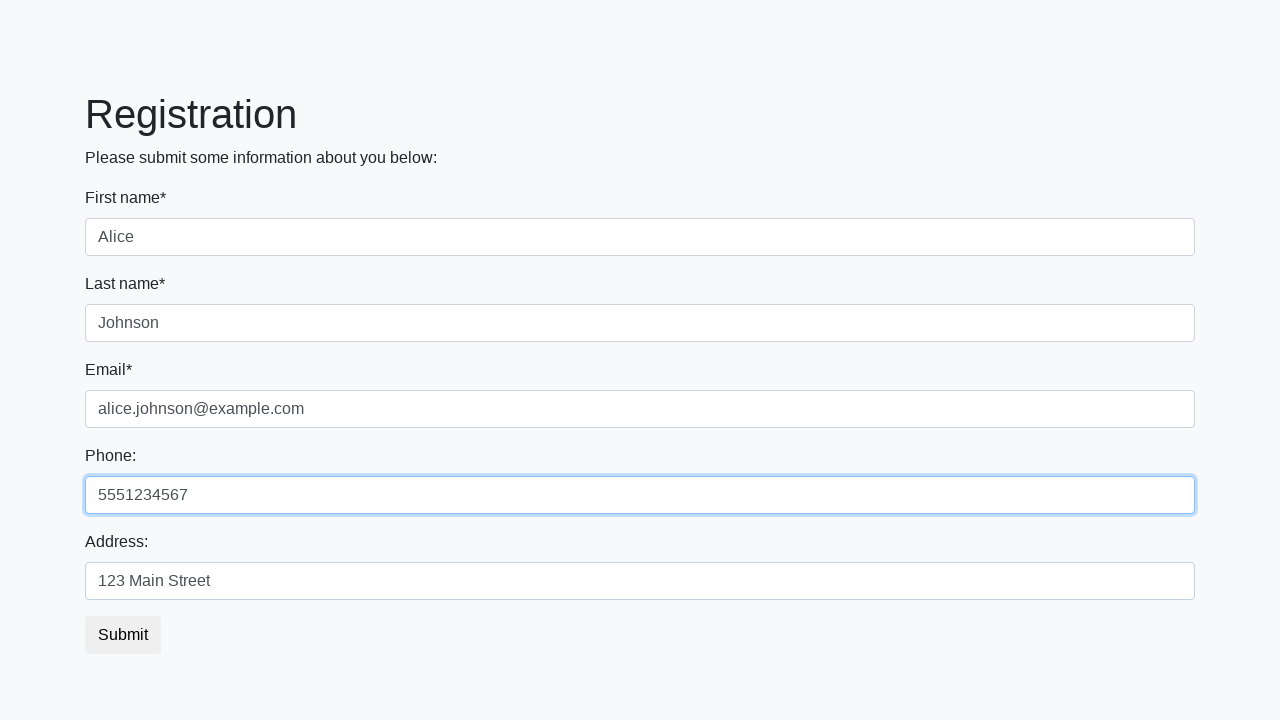

Clicked submit button to register at (123, 635) on button.btn
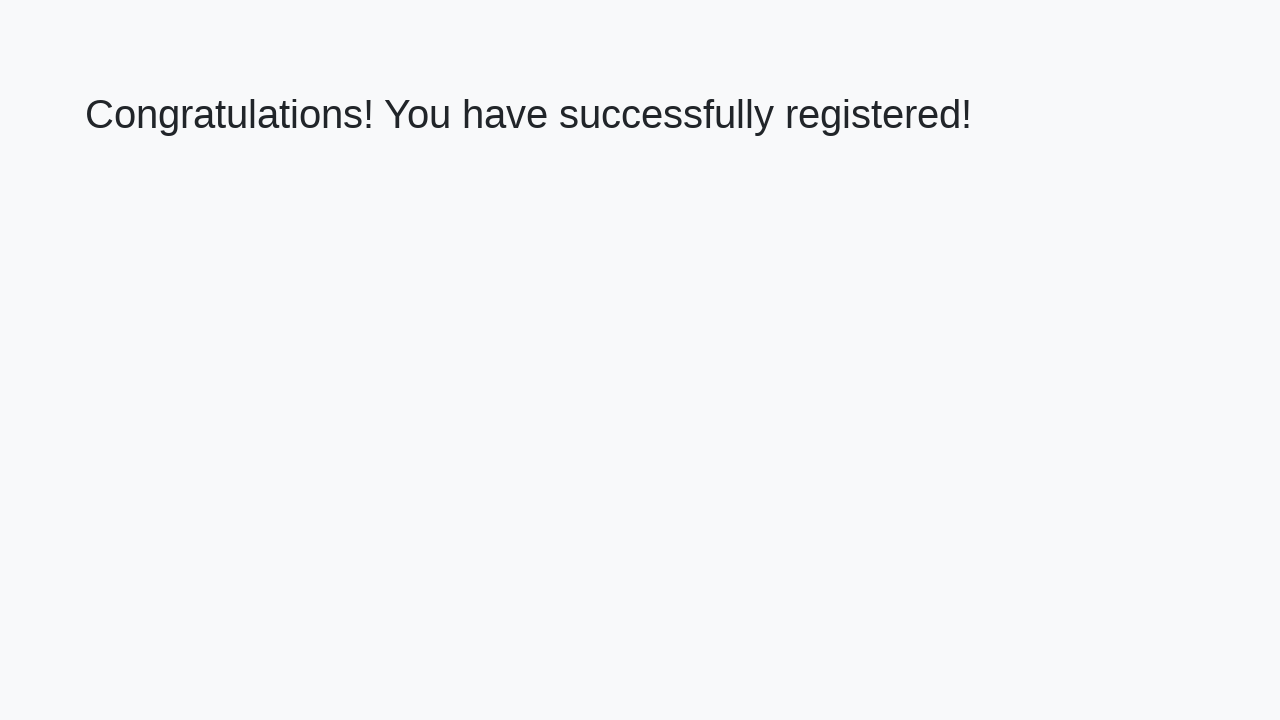

Success message heading loaded
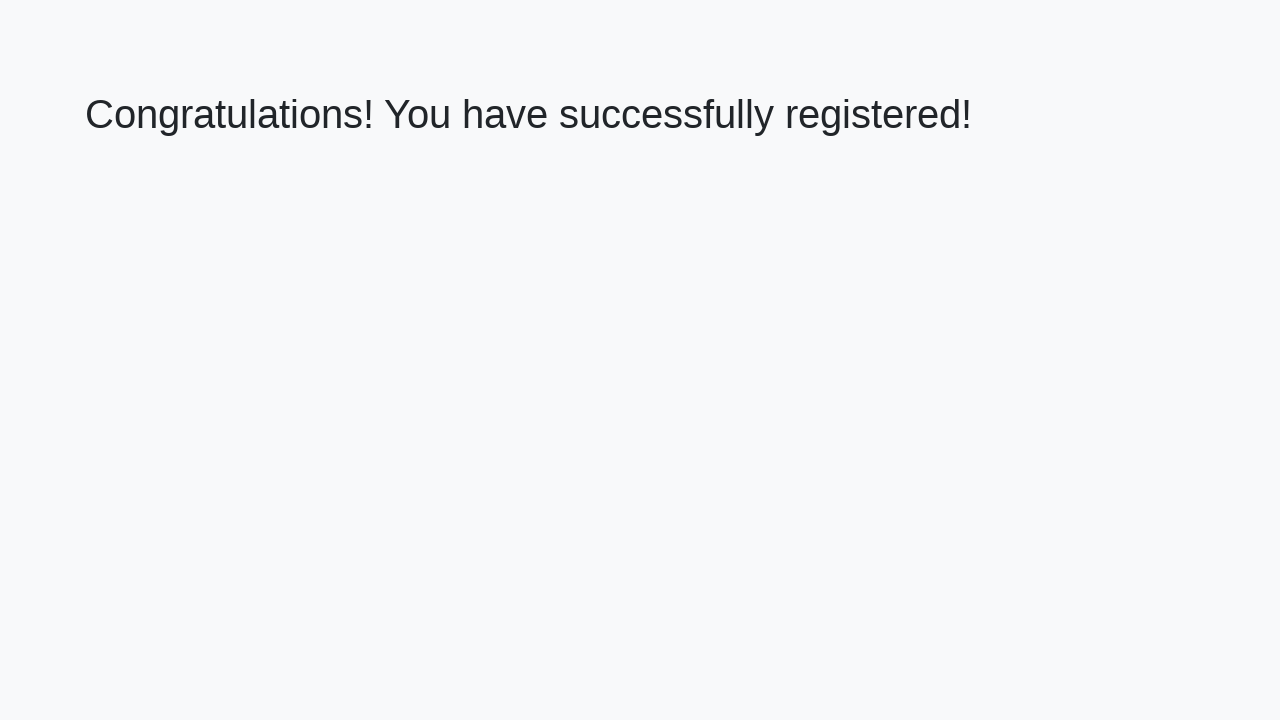

Retrieved success message text
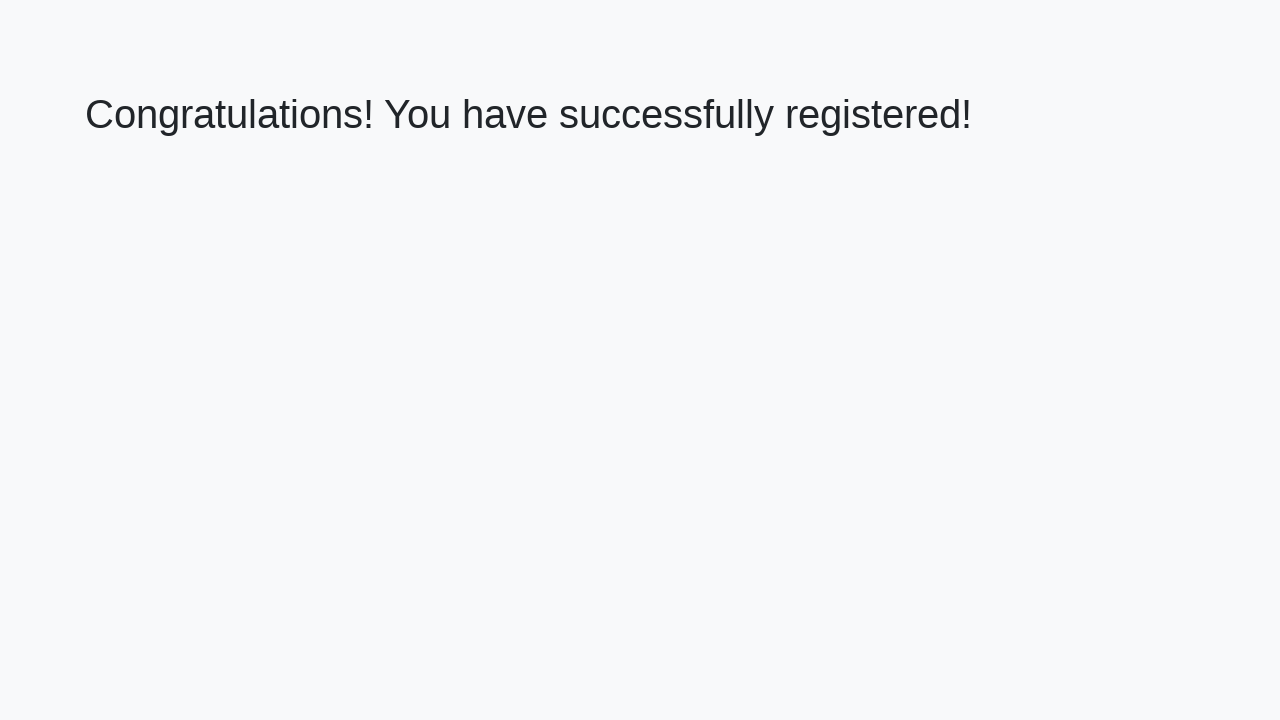

Verified successful registration message matches expected text
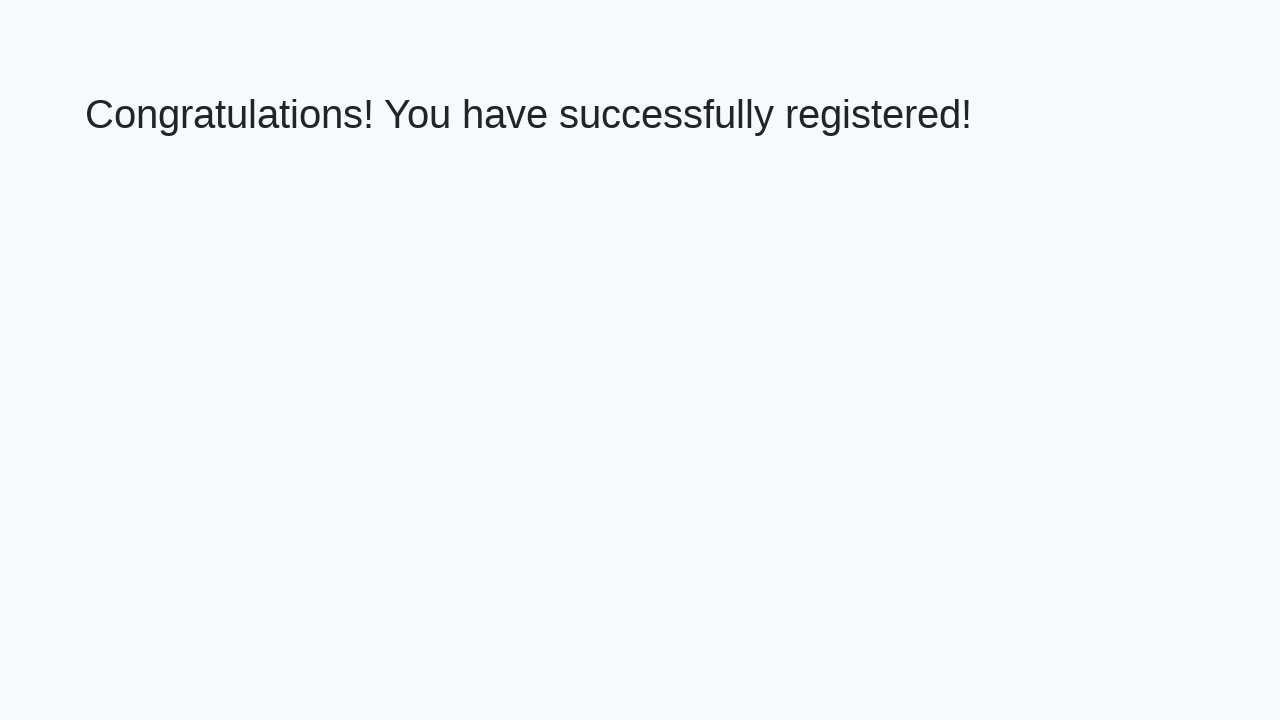

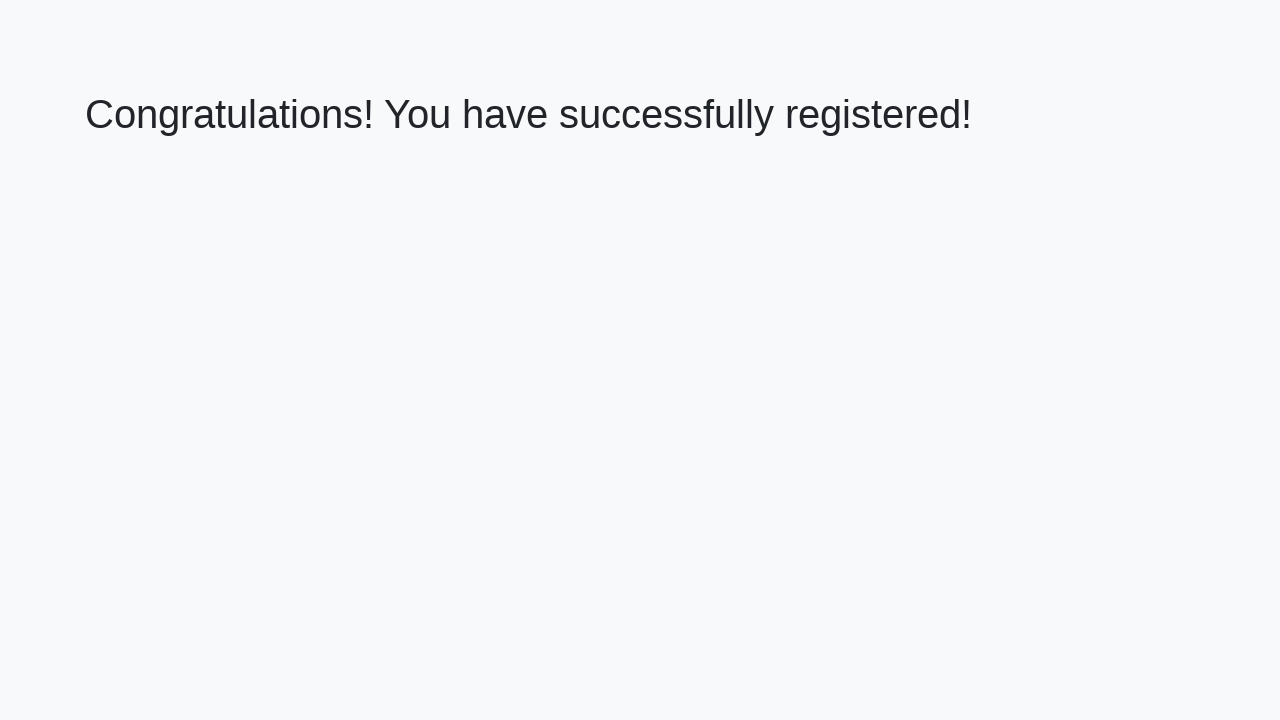